Clicks fruit checkboxes (cherry, mango, orange) and then unchecks the orange checkbox

Starting URL: https://selenium-select-practice.vercel.app

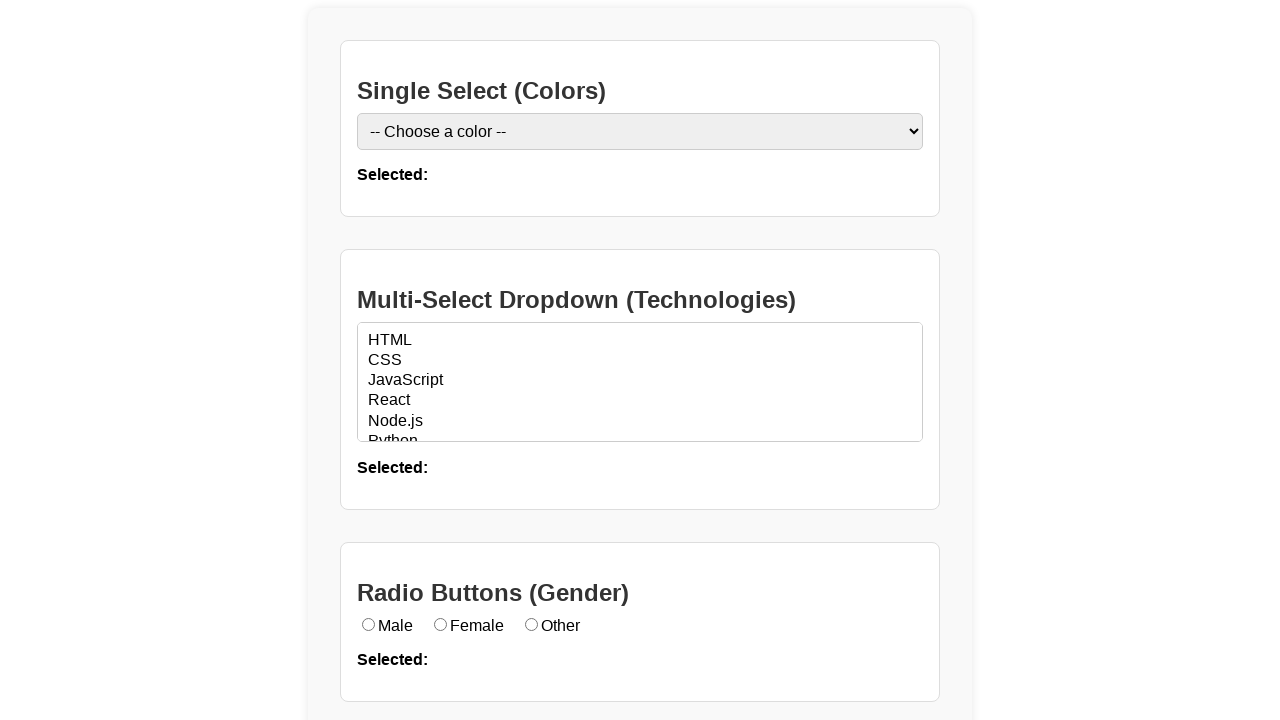

Clicked cherry checkbox at (368, 514) on input[name='cherry']
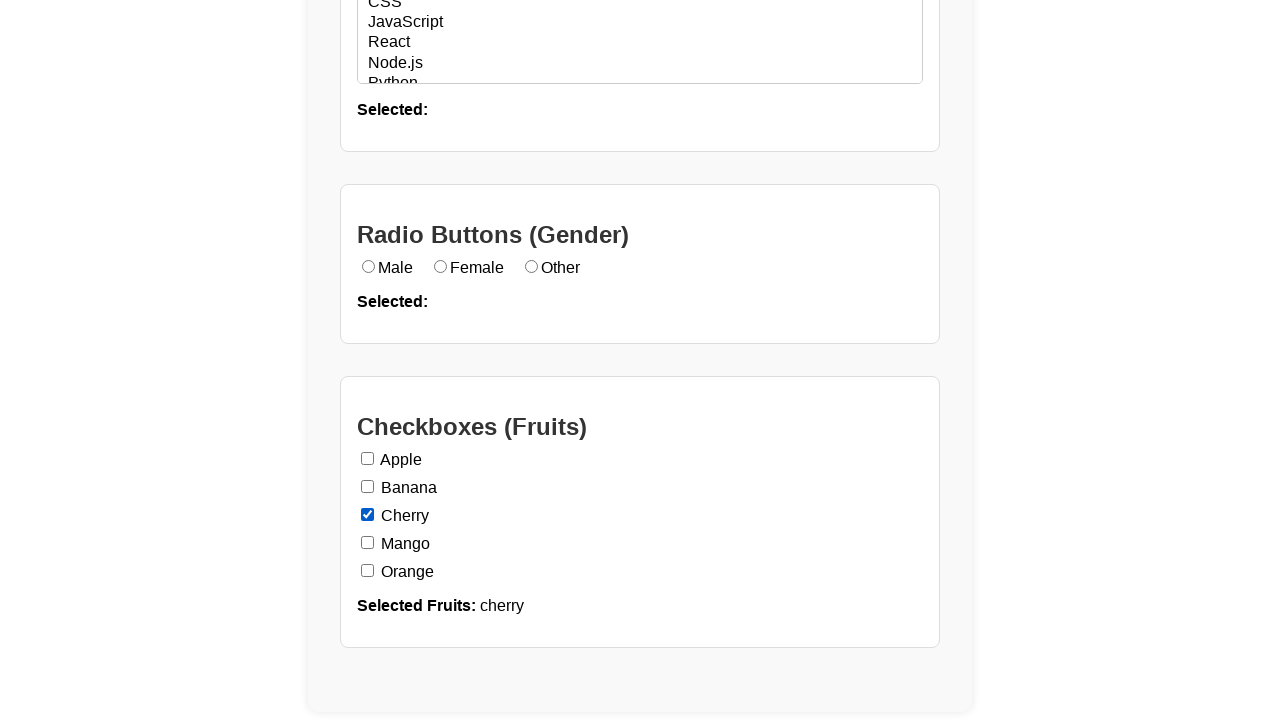

Clicked mango checkbox at (368, 542) on input[name='mango']
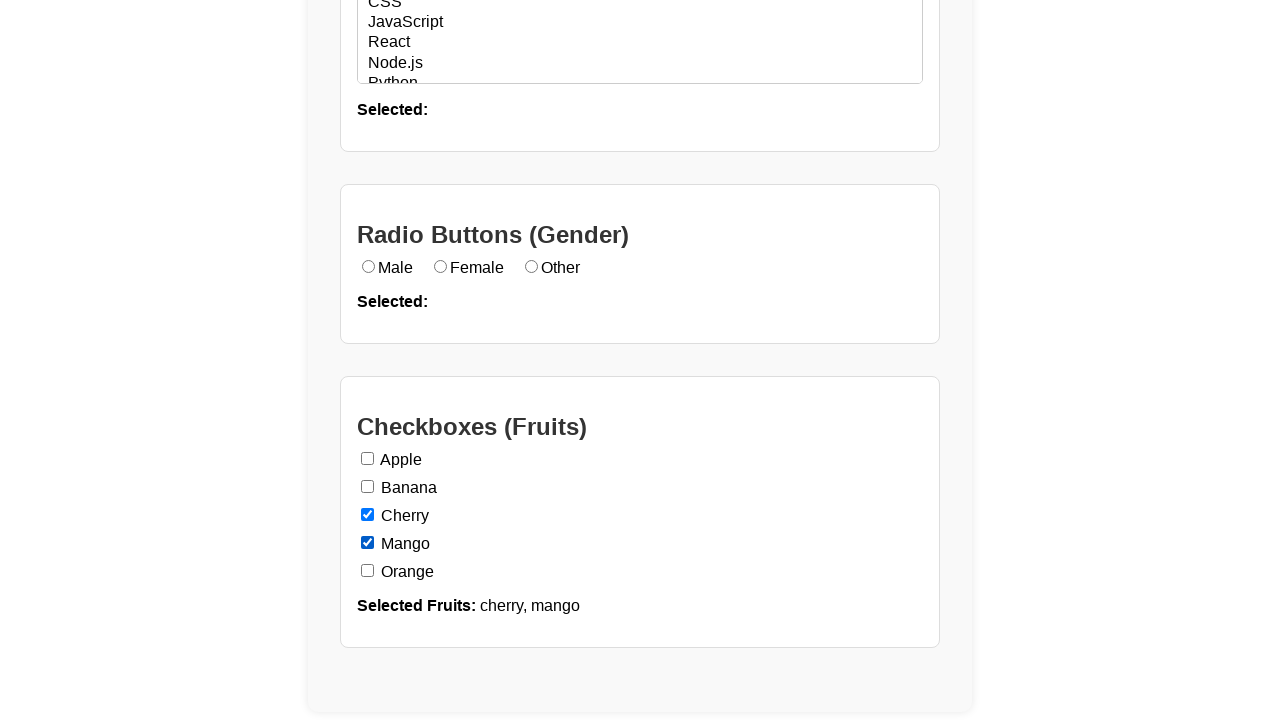

Clicked orange checkbox at (368, 570) on input[name='orange']
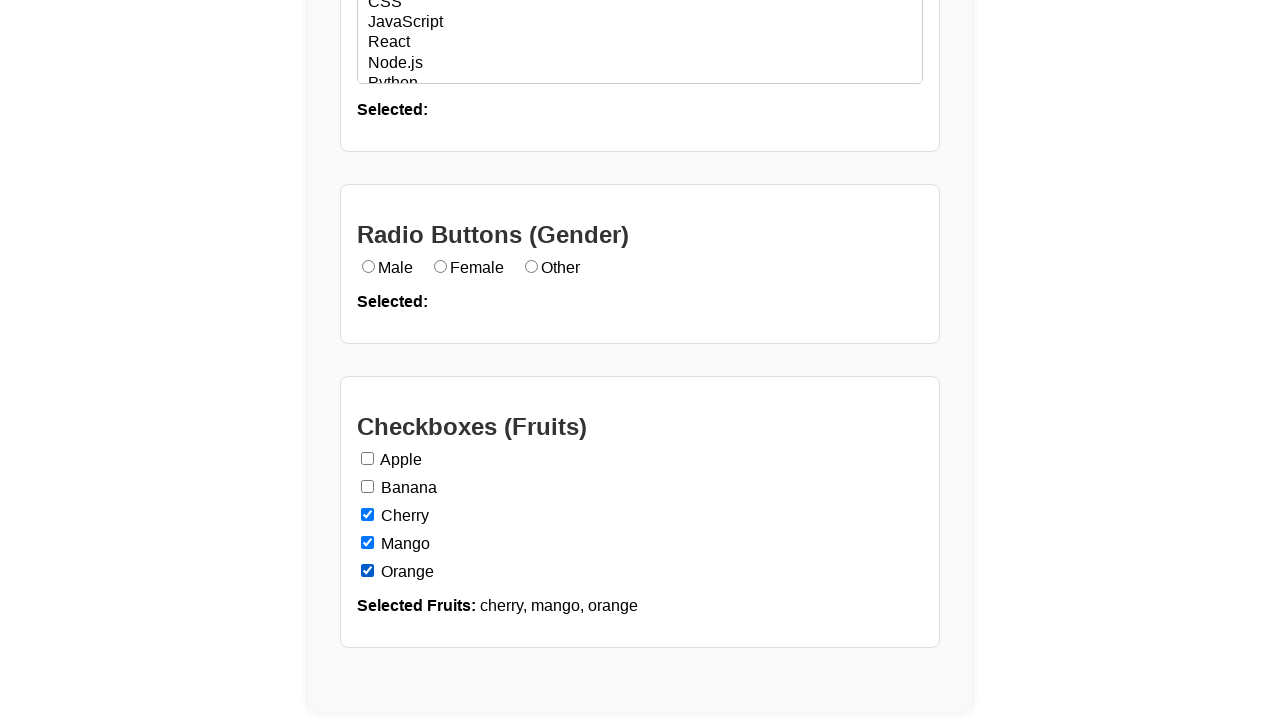

Unchecked orange checkbox at (368, 570) on input[name='orange']
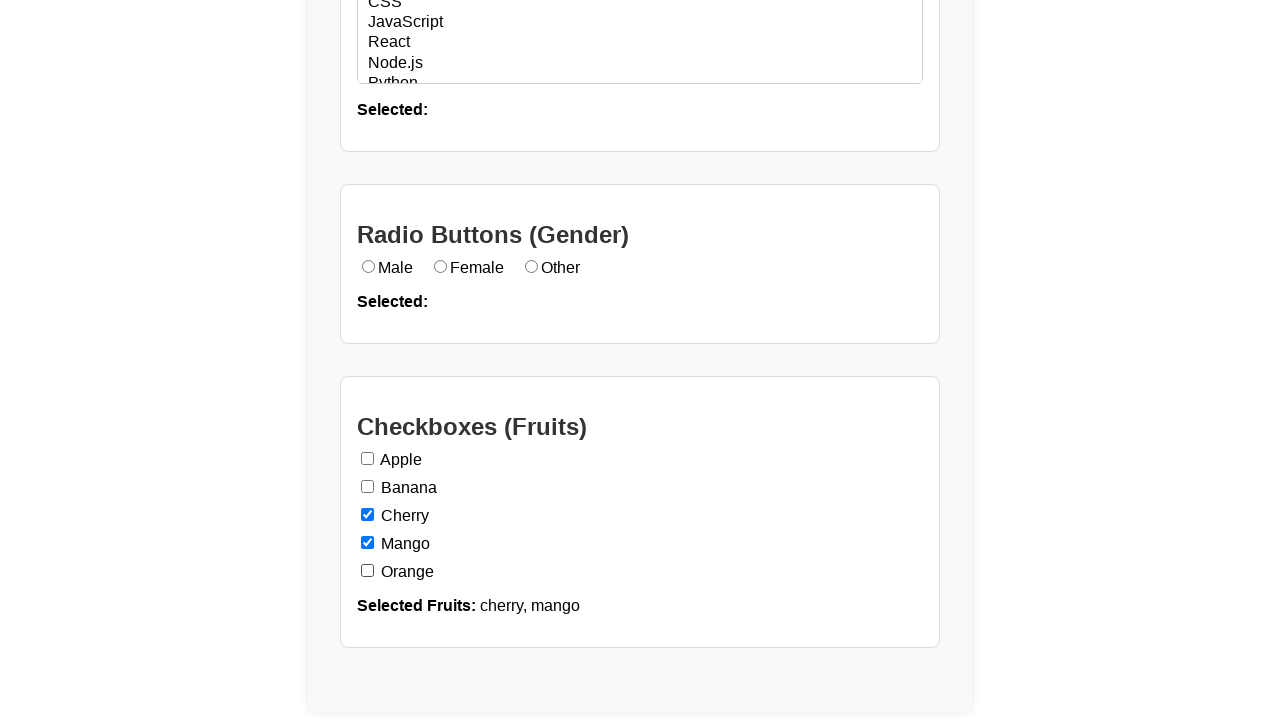

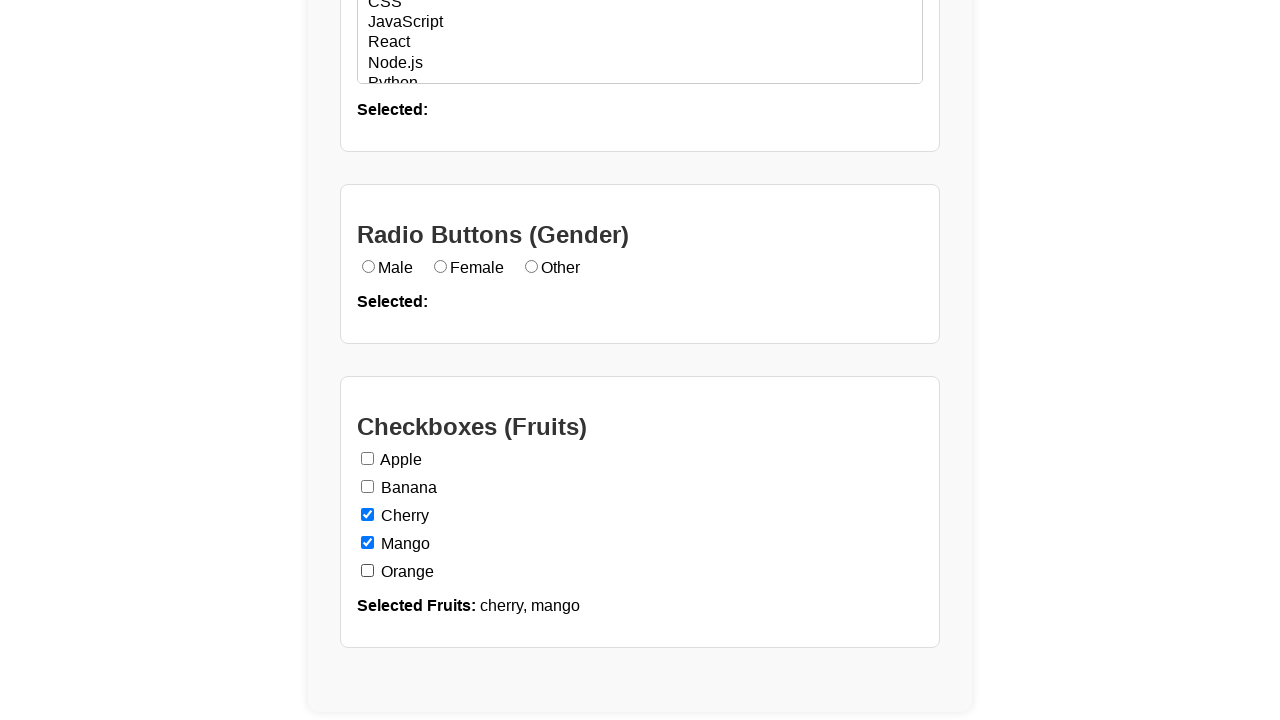